Tests dropdown selection by value attribute on a country dropdown

Starting URL: https://testautomationpractice.blogspot.com/

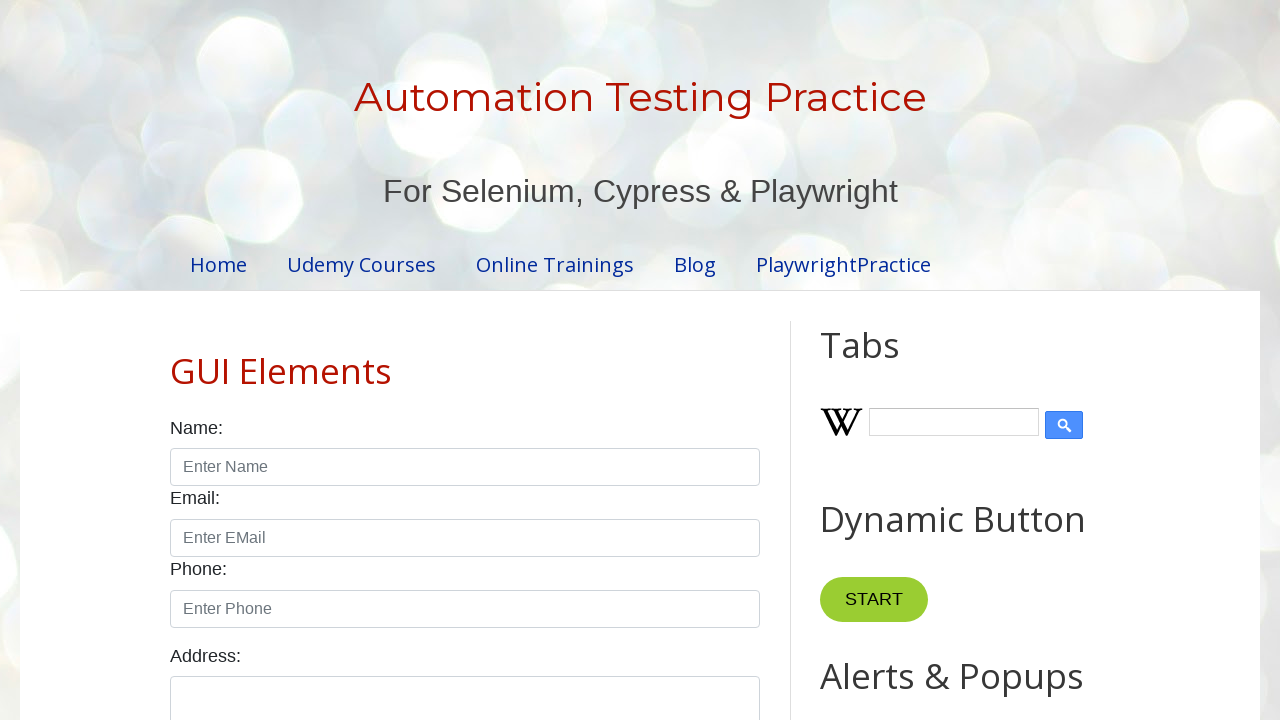

Navigated to test automation practice page
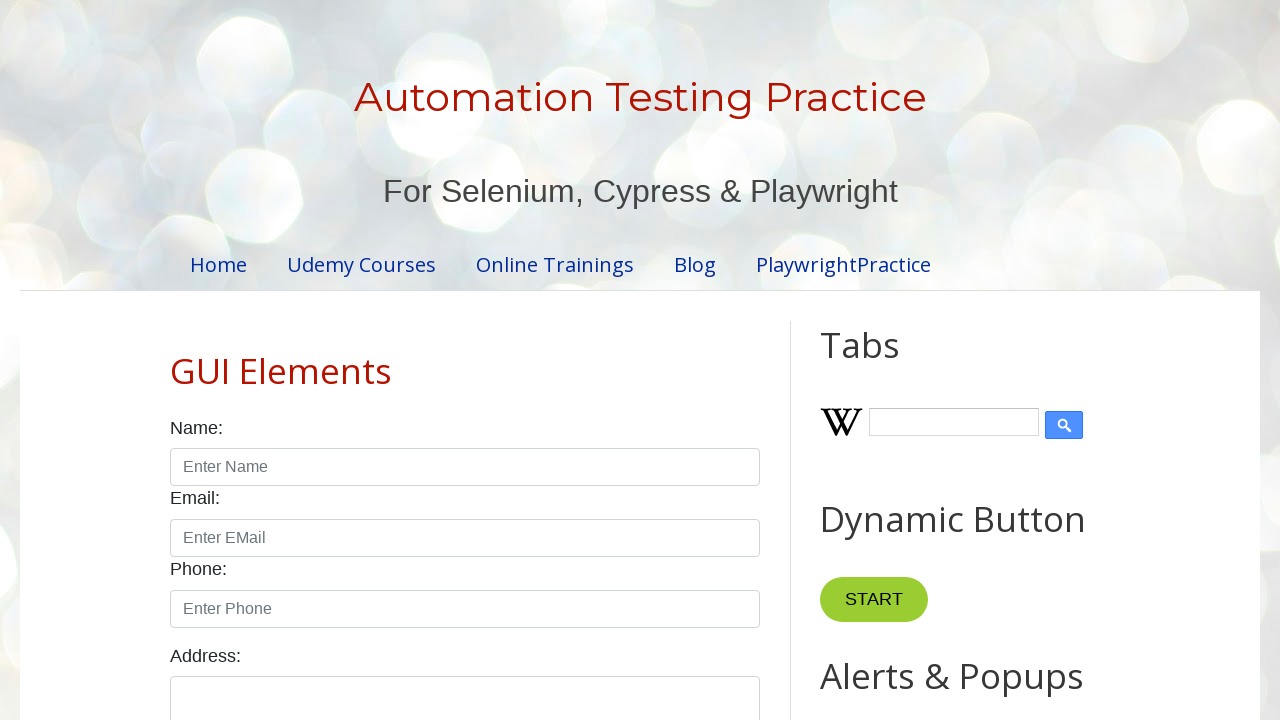

Located country dropdown element
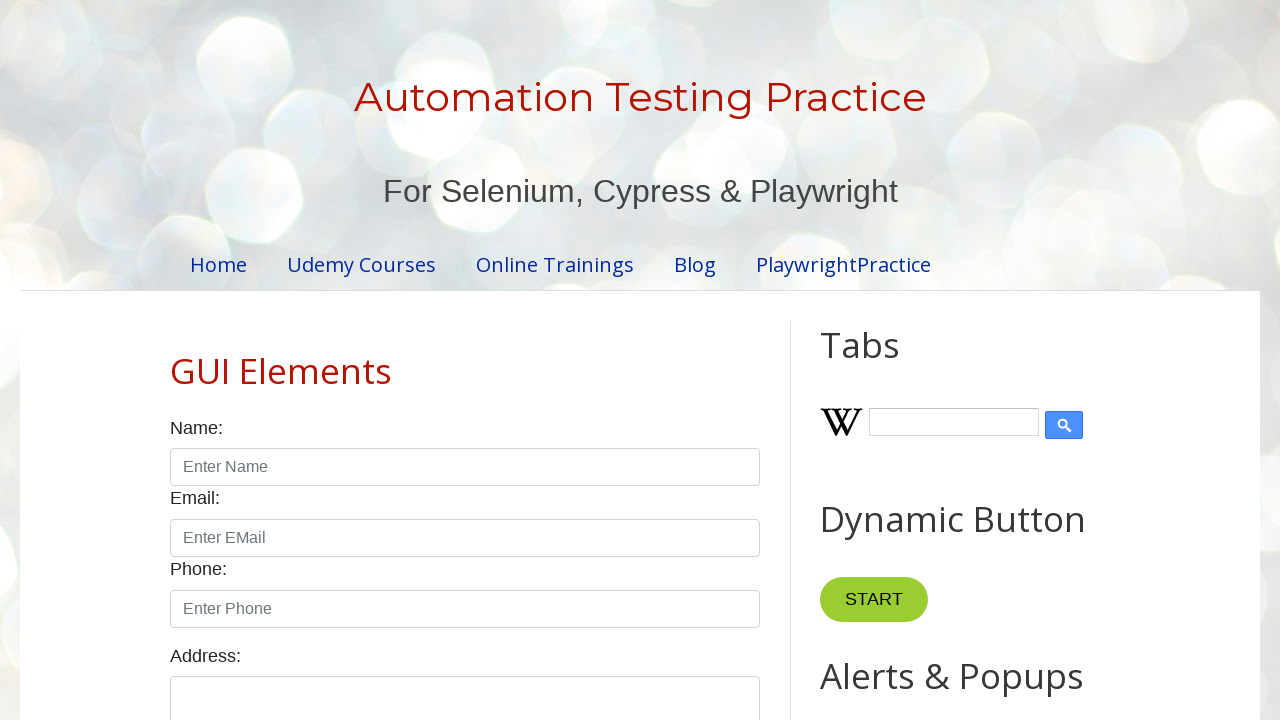

Selected 'usa' from country dropdown by value attribute on select#country
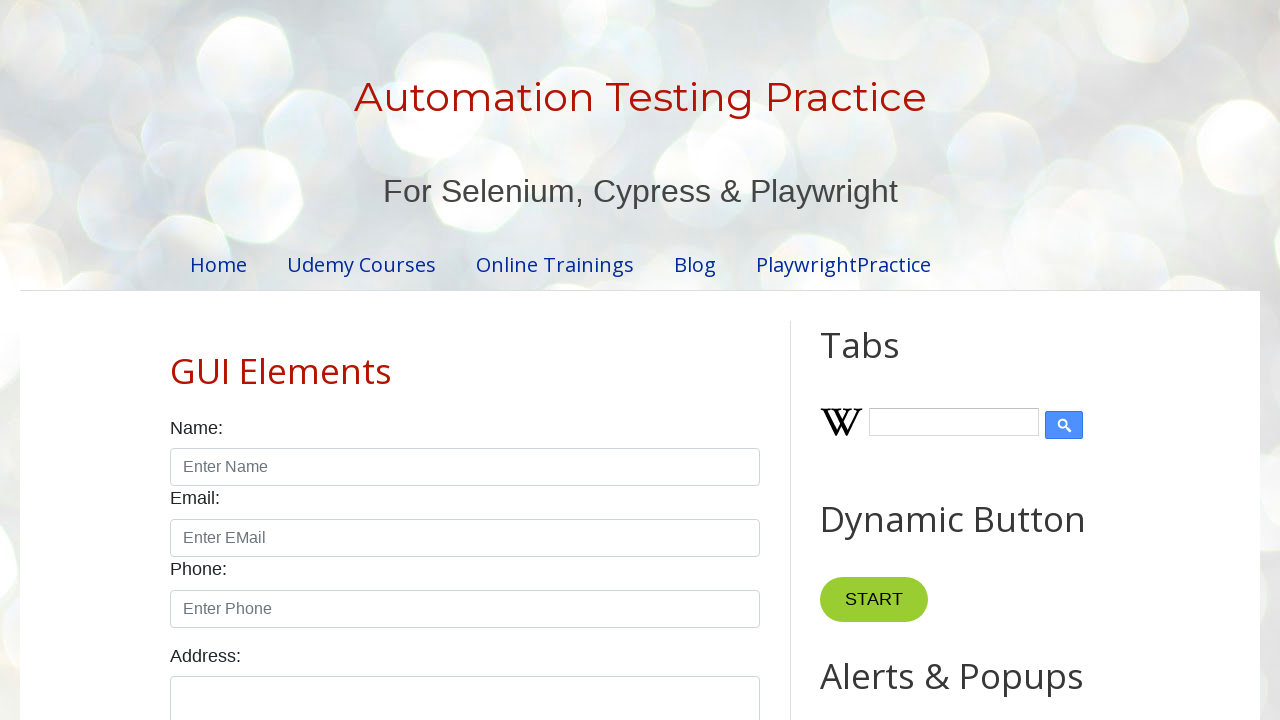

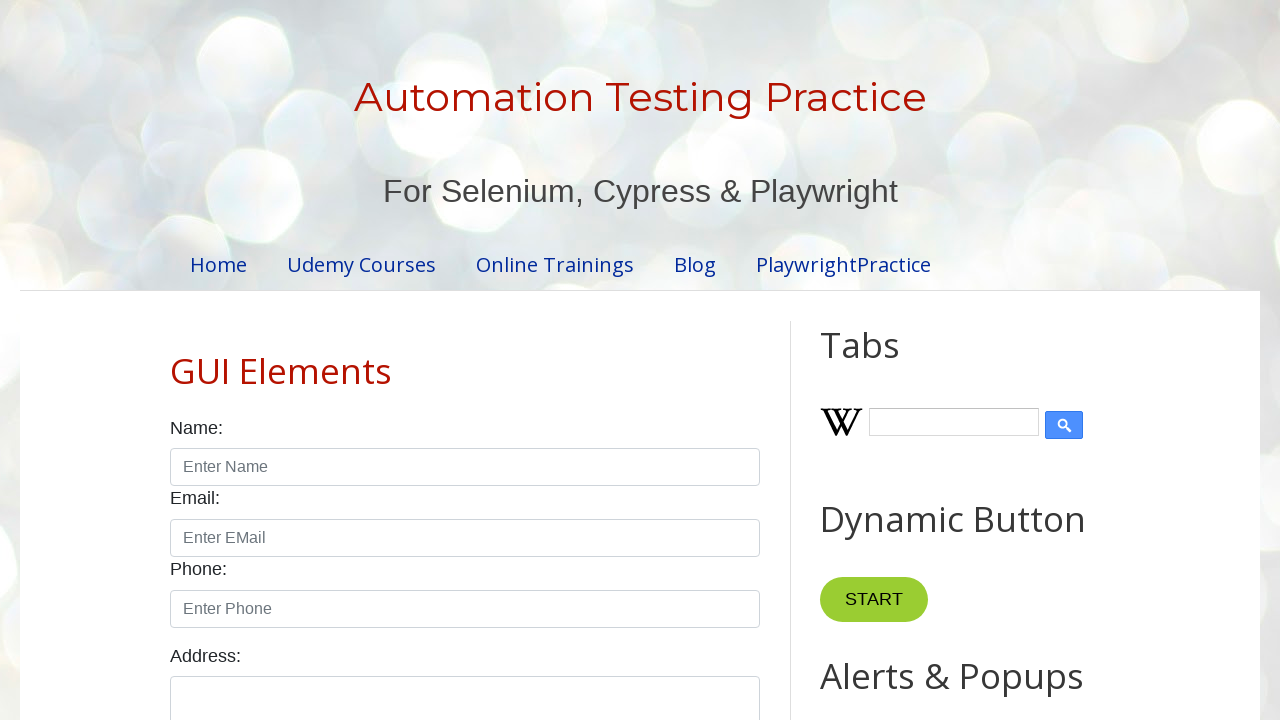